Tests file upload functionality by selecting a file and uploading it, then verifying the "File Uploaded!" confirmation message is displayed.

Starting URL: https://the-internet.herokuapp.com/upload

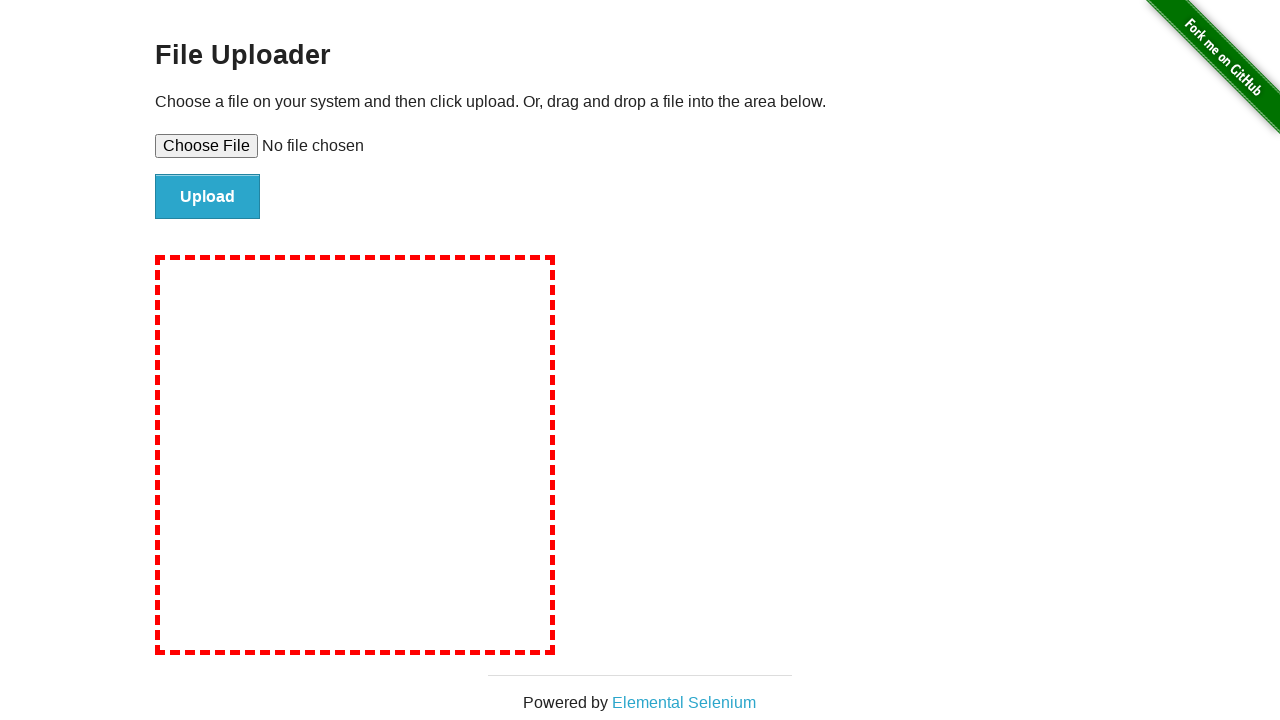

Created temporary test file for upload
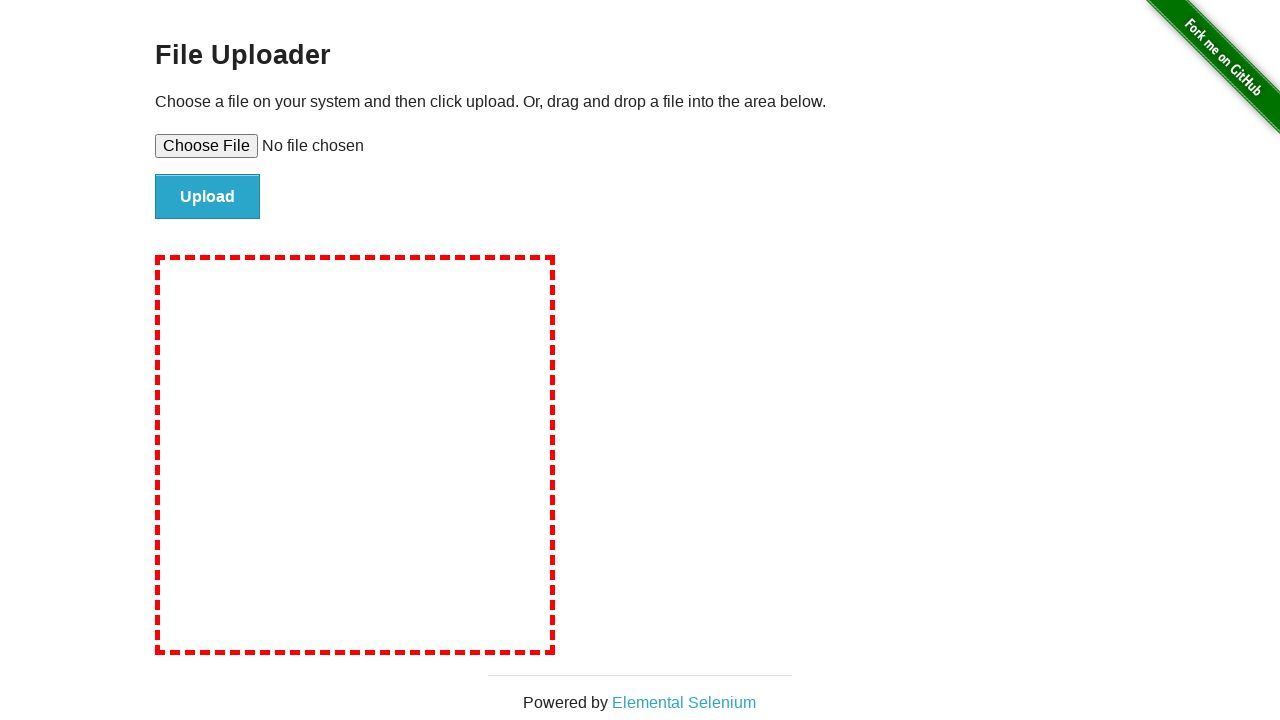

Selected test file in file upload input
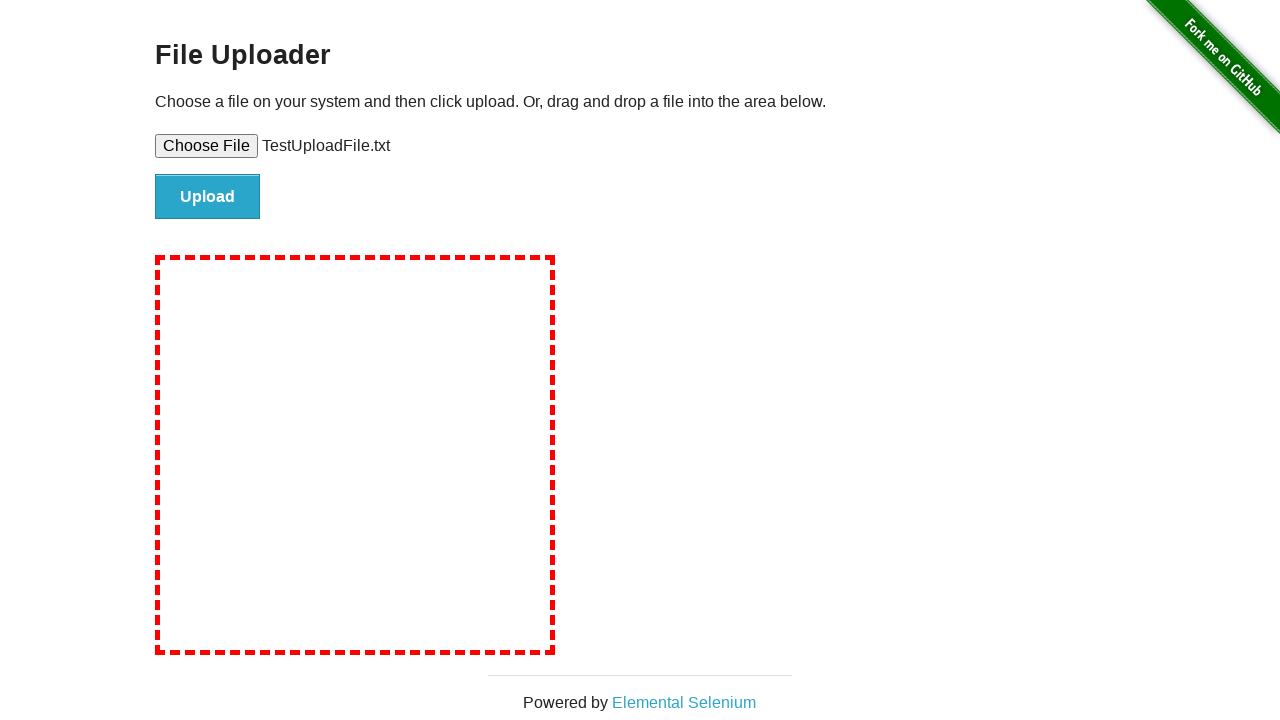

Clicked the Upload button at (208, 197) on #file-submit
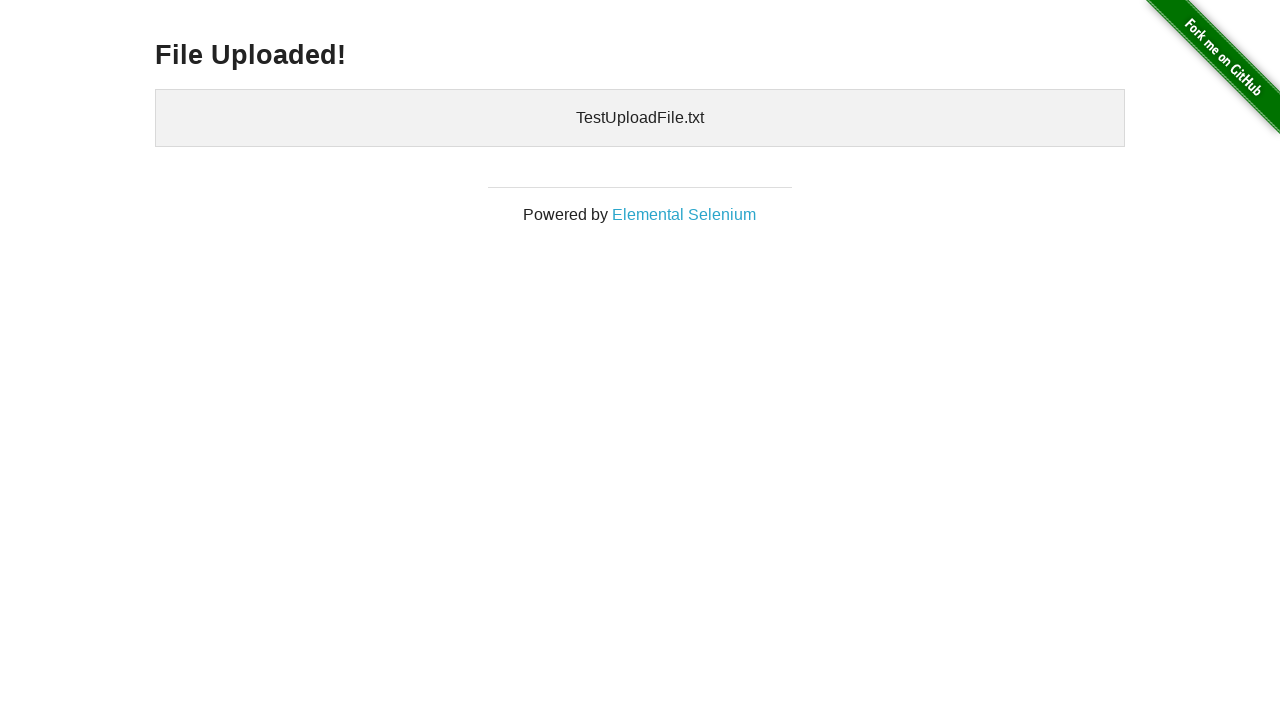

Verified 'File Uploaded!' confirmation message is displayed
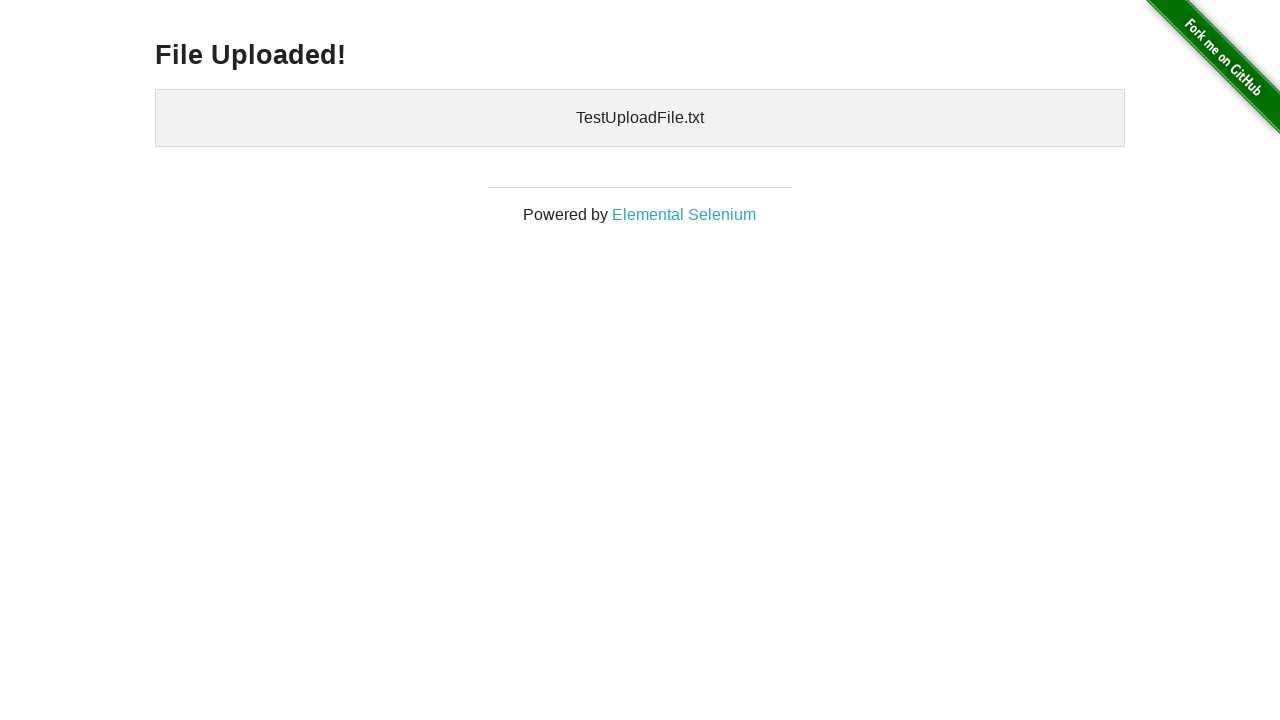

Cleaned up temporary test file
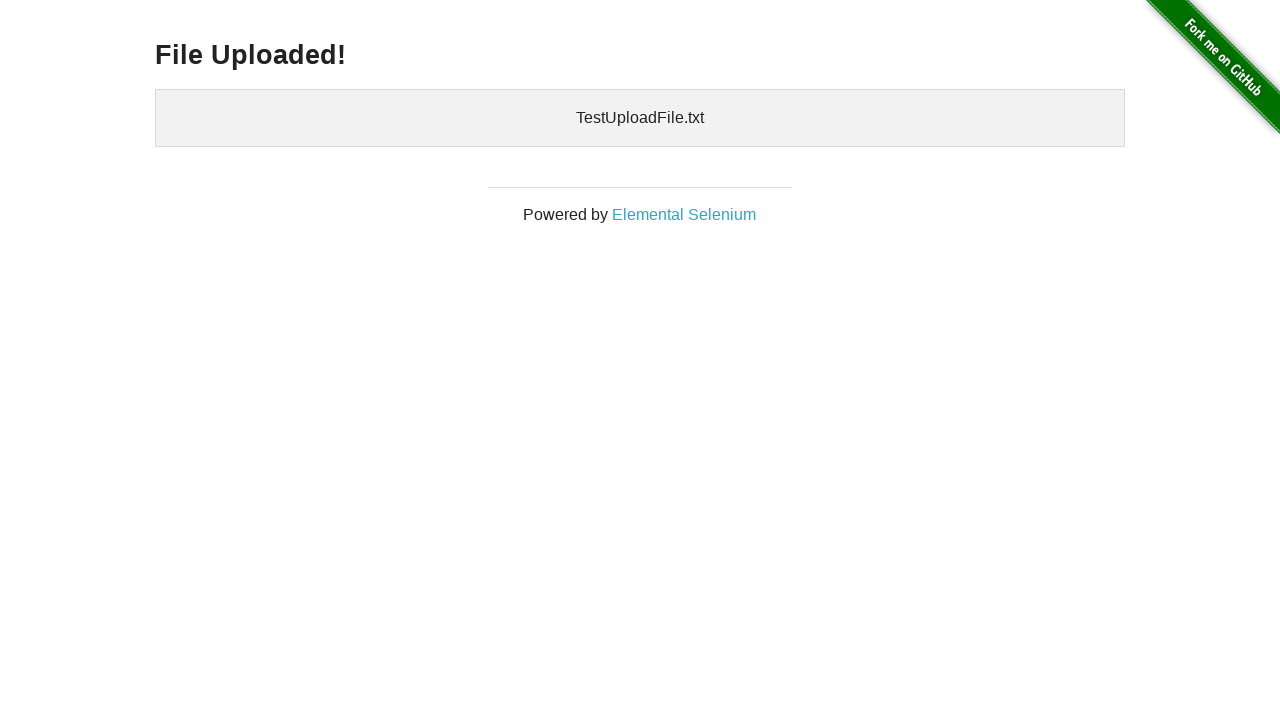

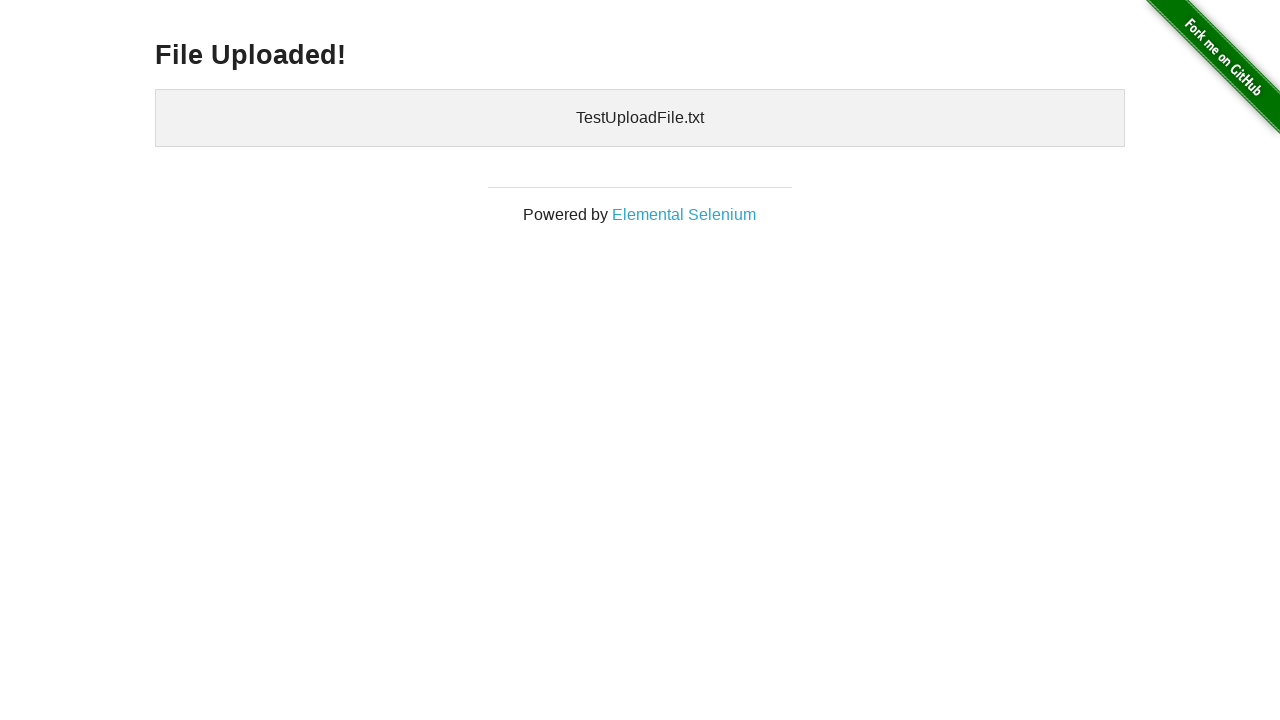